Tests that submitting the login form with empty username and password fields displays the error message "Epic sadface: Username is required"

Starting URL: https://www.saucedemo.com

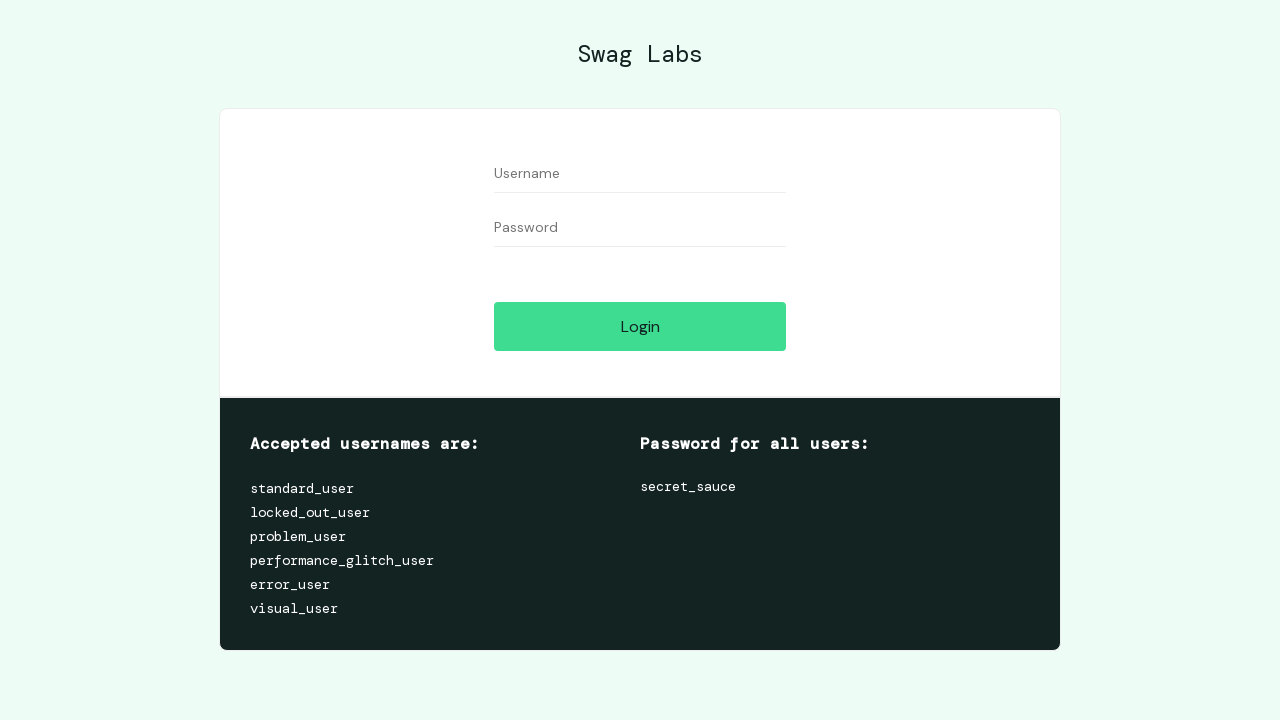

Cleared username field to ensure it is empty on #user-name
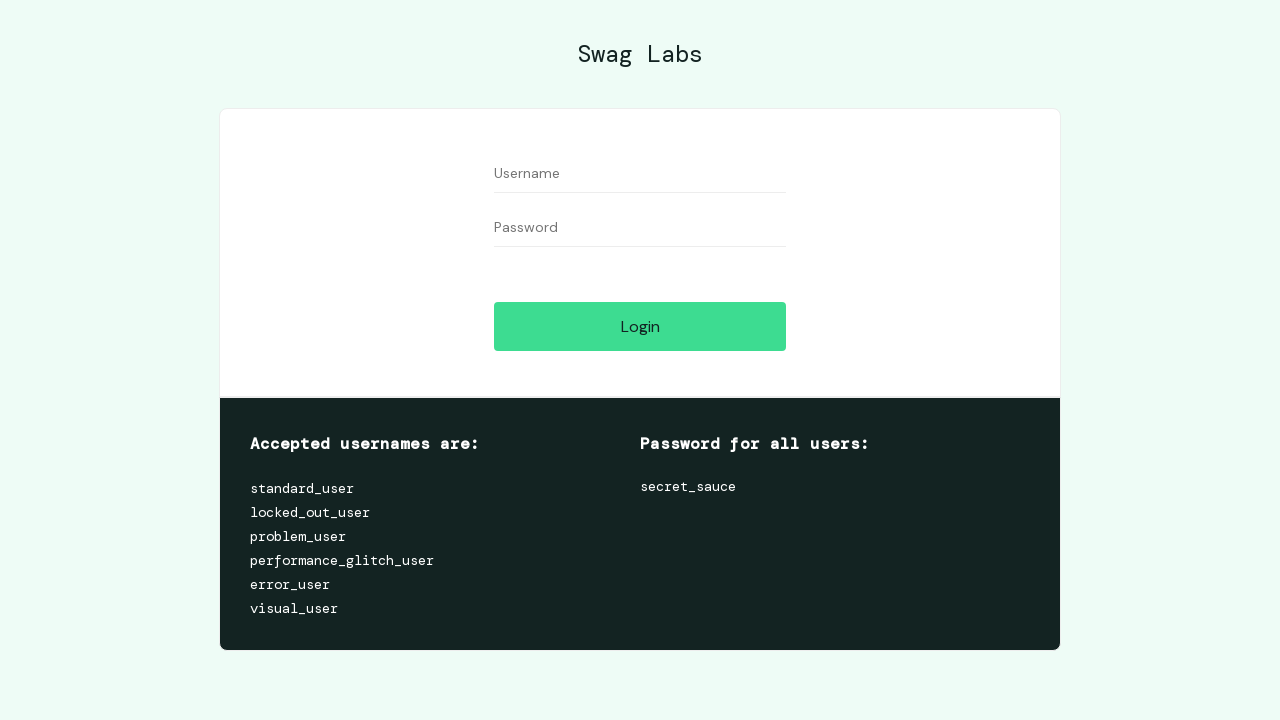

Cleared password field to ensure it is empty on #password
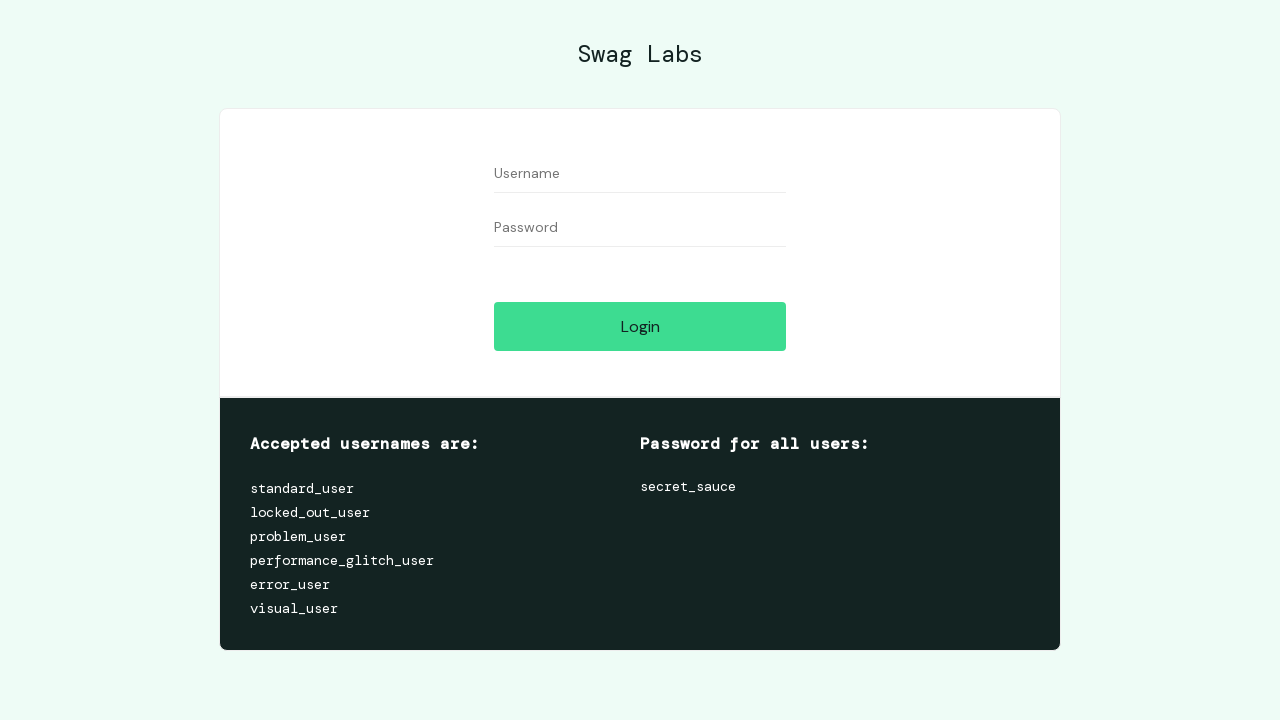

Clicked login button to submit form with empty credentials at (640, 326) on #login-button
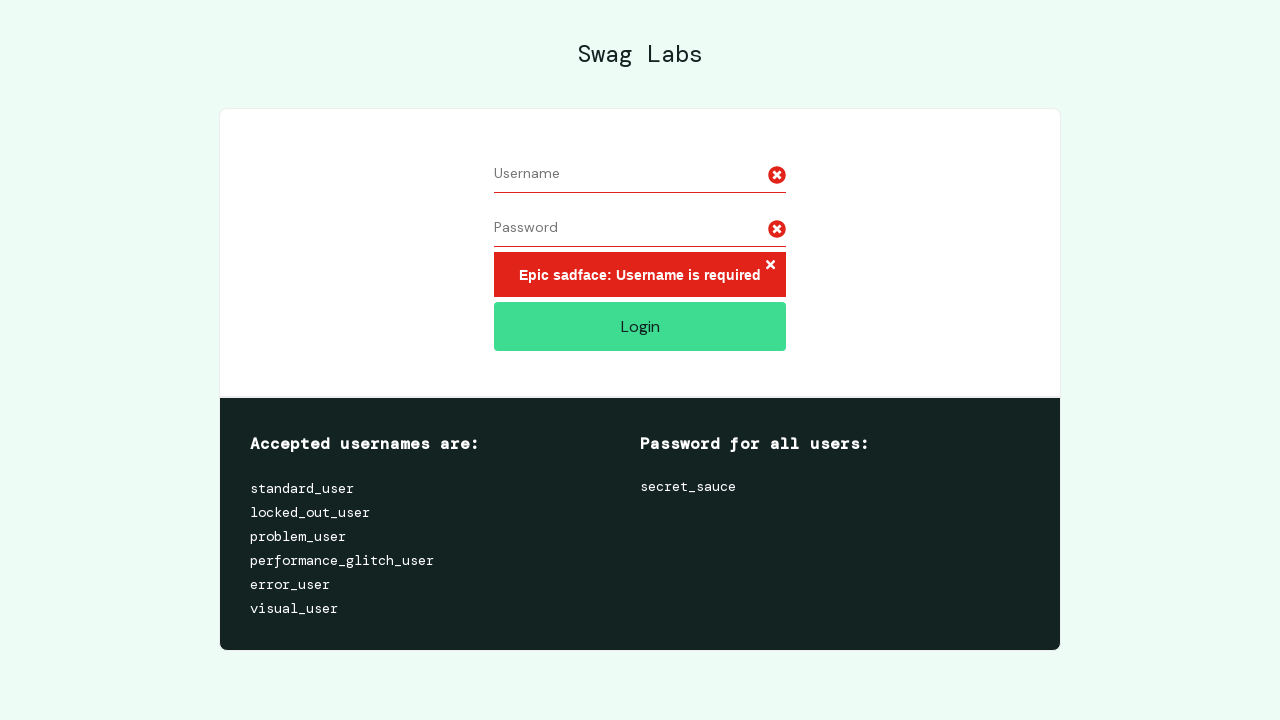

Error message appeared: 'Epic sadface: Username is required'
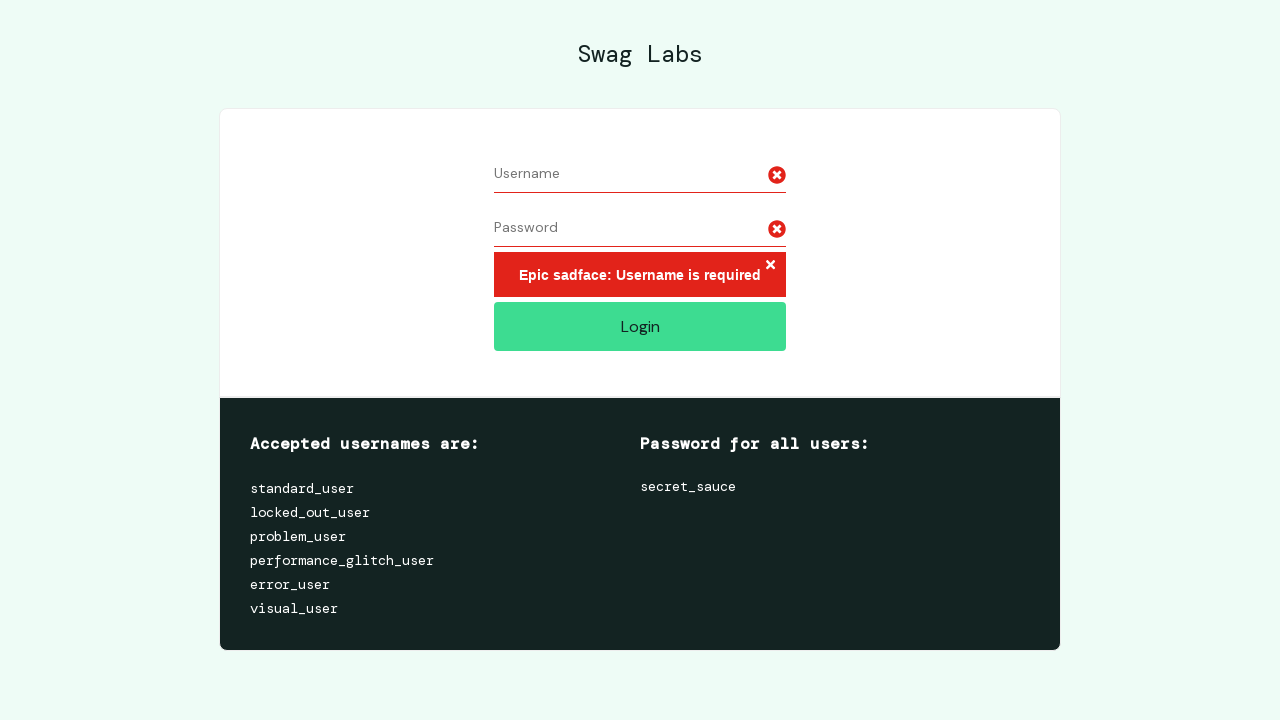

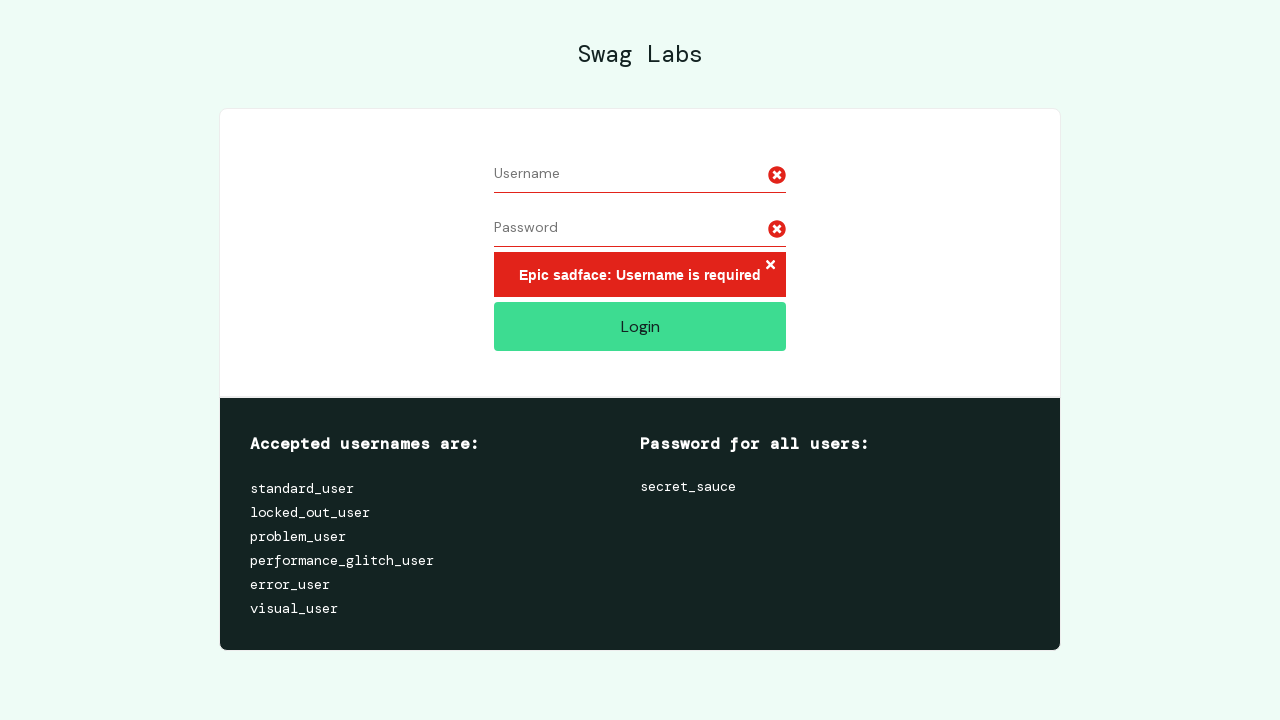